Tests dynamic controls by clicking the Remove button and verifying the "It's gone!" message appears

Starting URL: https://the-internet.herokuapp.com/dynamic_controls

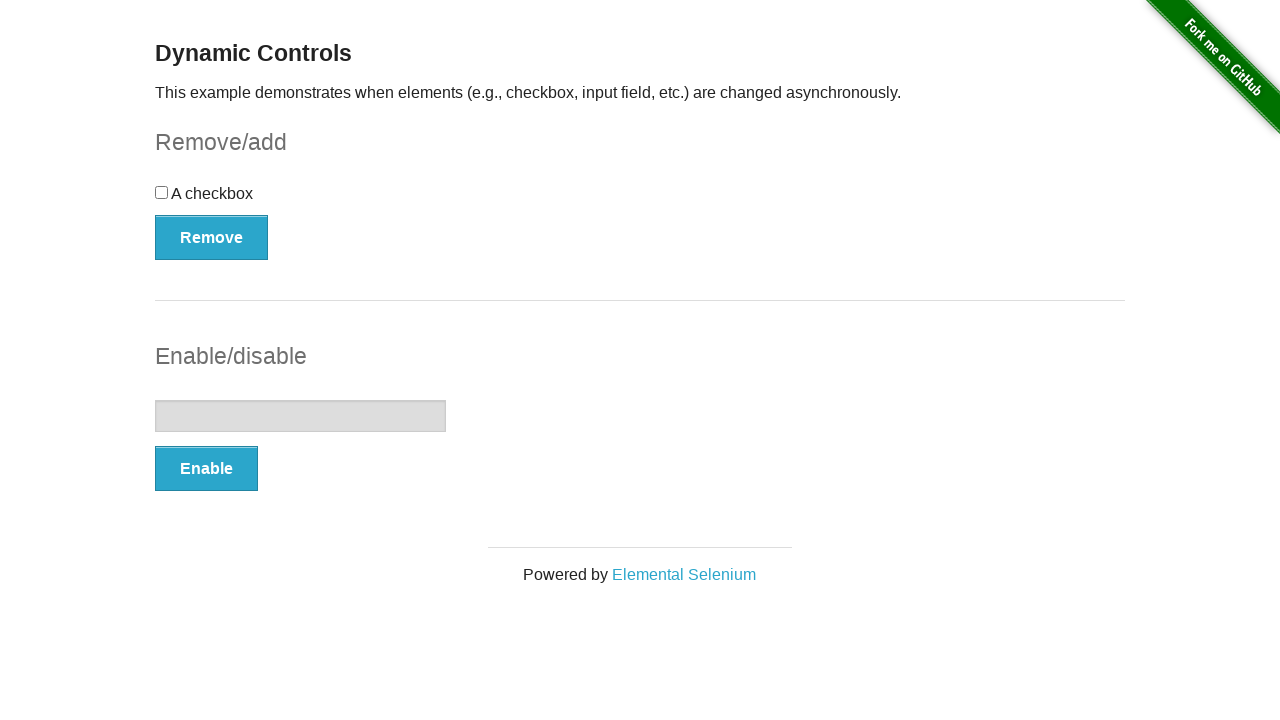

Clicked the Remove button at (212, 237) on text='Remove'
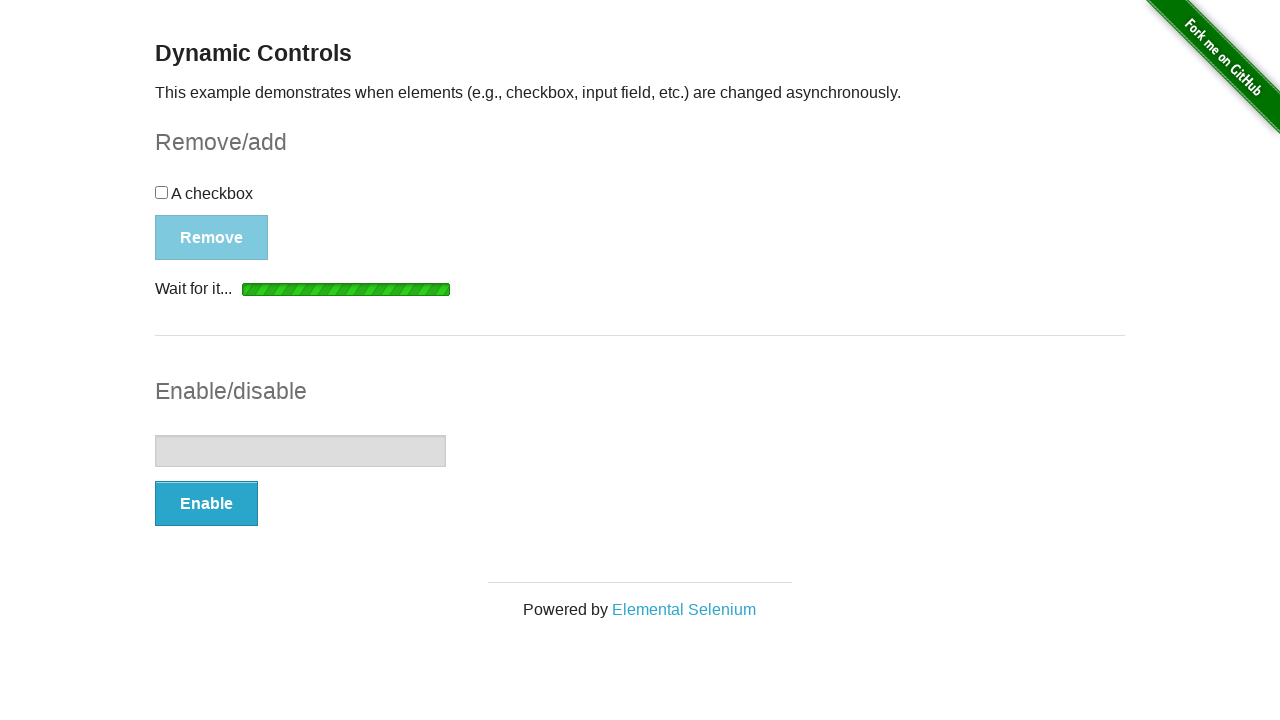

Verified 'It's gone!' message appeared
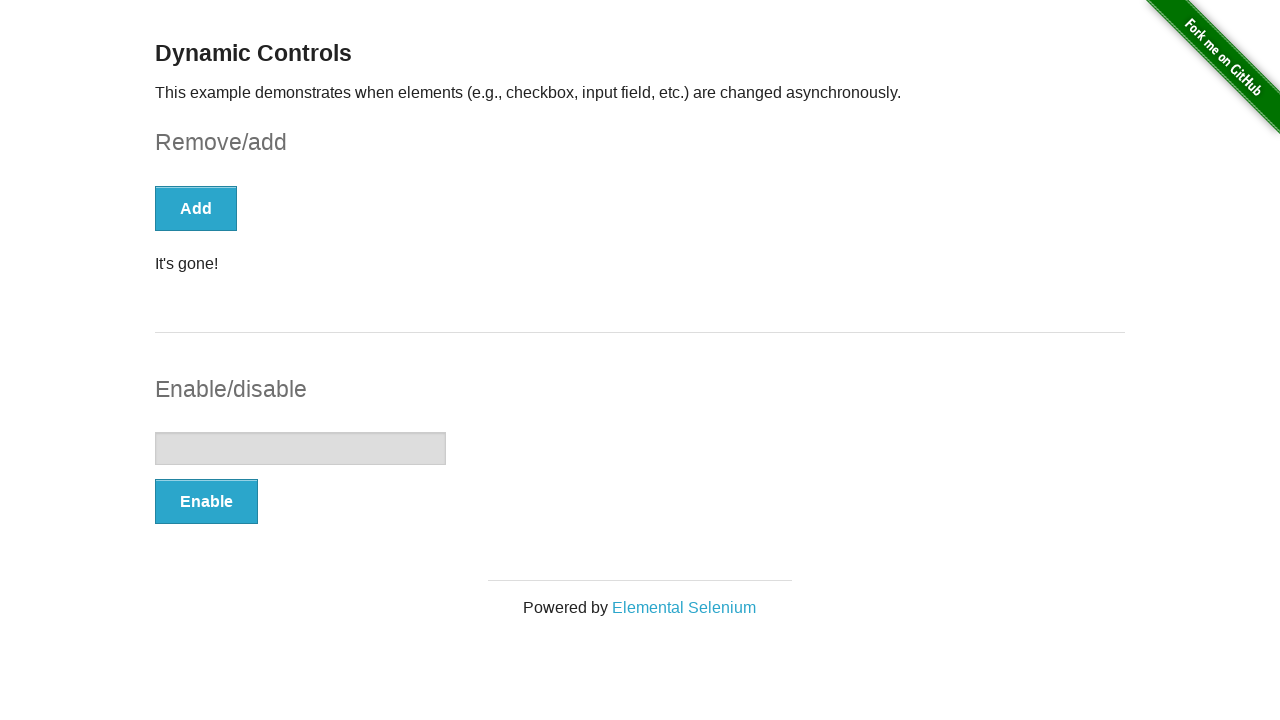

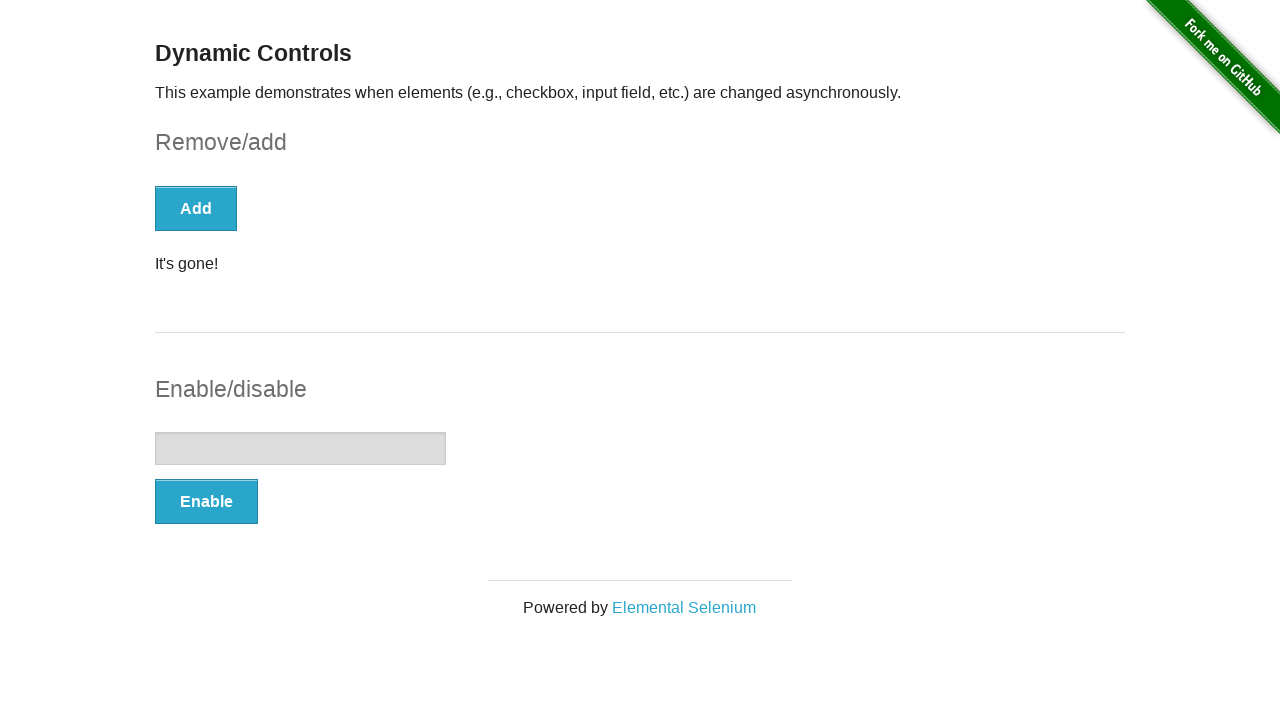